Navigates to the Udemy homepage and waits for the page to load

Starting URL: https://www.udemy.com/

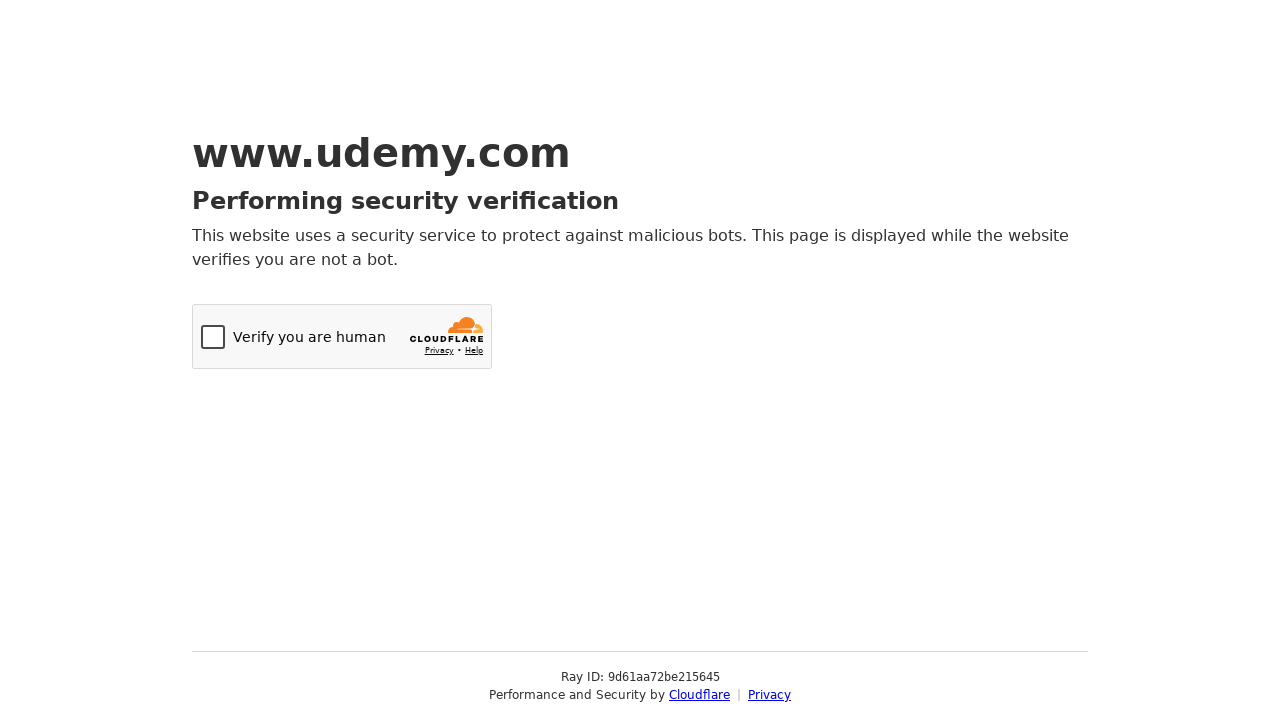

Navigated to Udemy homepage
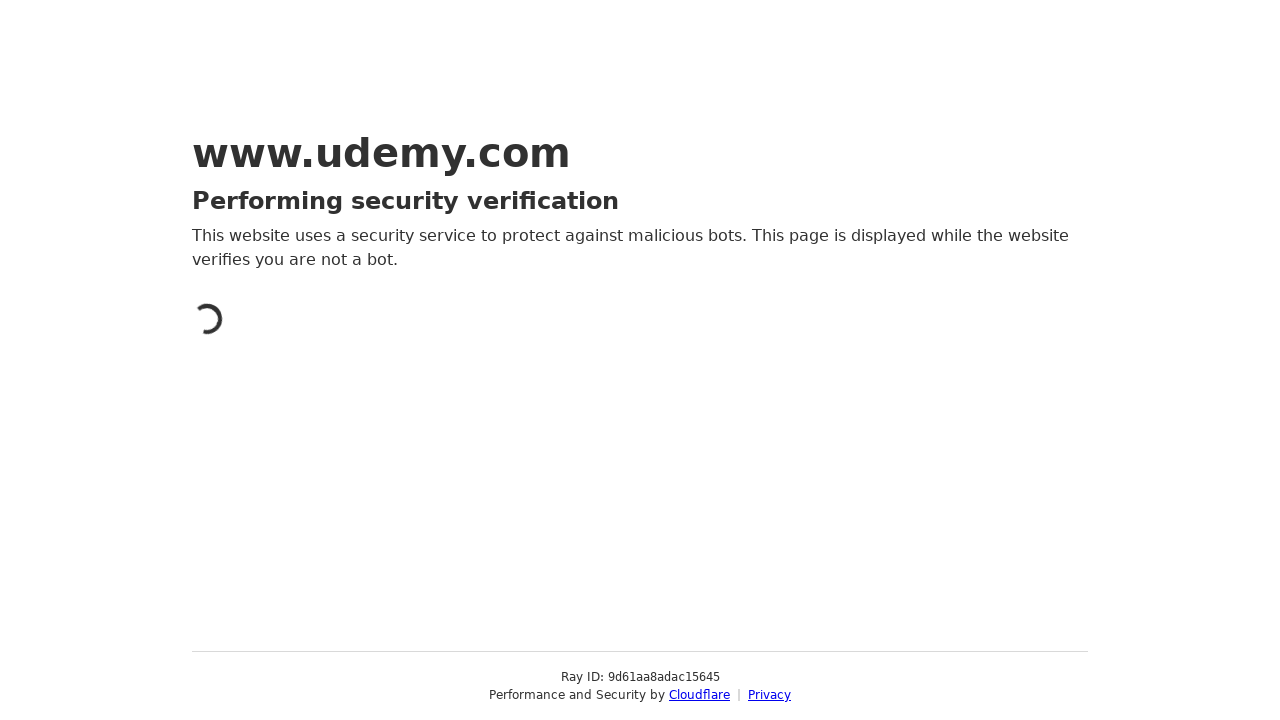

Page fully loaded with networkidle state
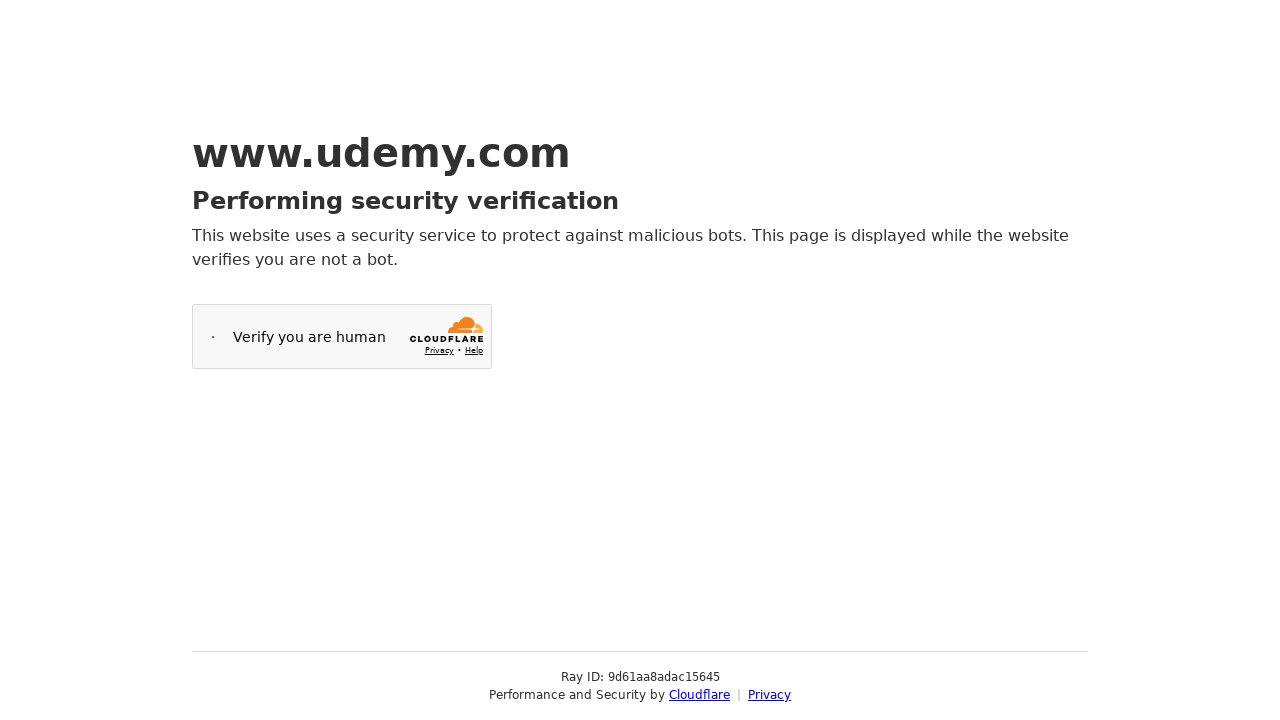

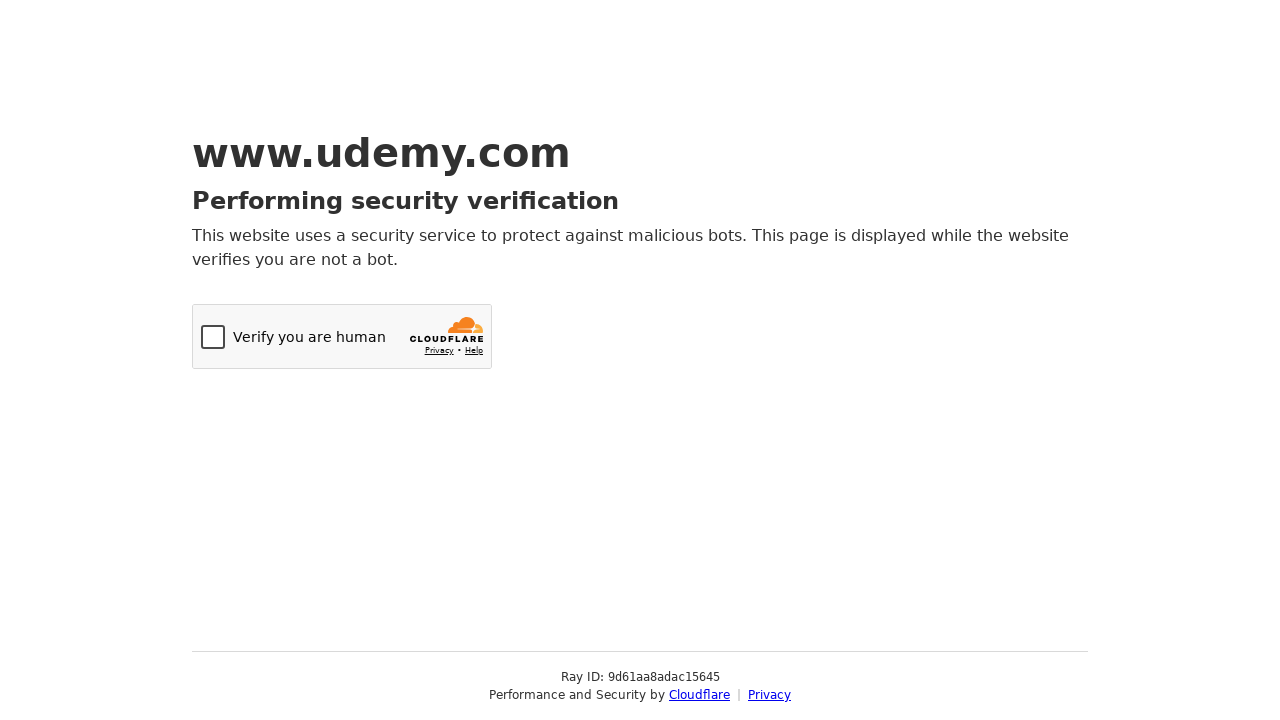